Tests checkbox functionality by clicking on checkboxes if they are not already selected, ensuring both checkboxes end up in a selected state.

Starting URL: https://the-internet.herokuapp.com/checkboxes

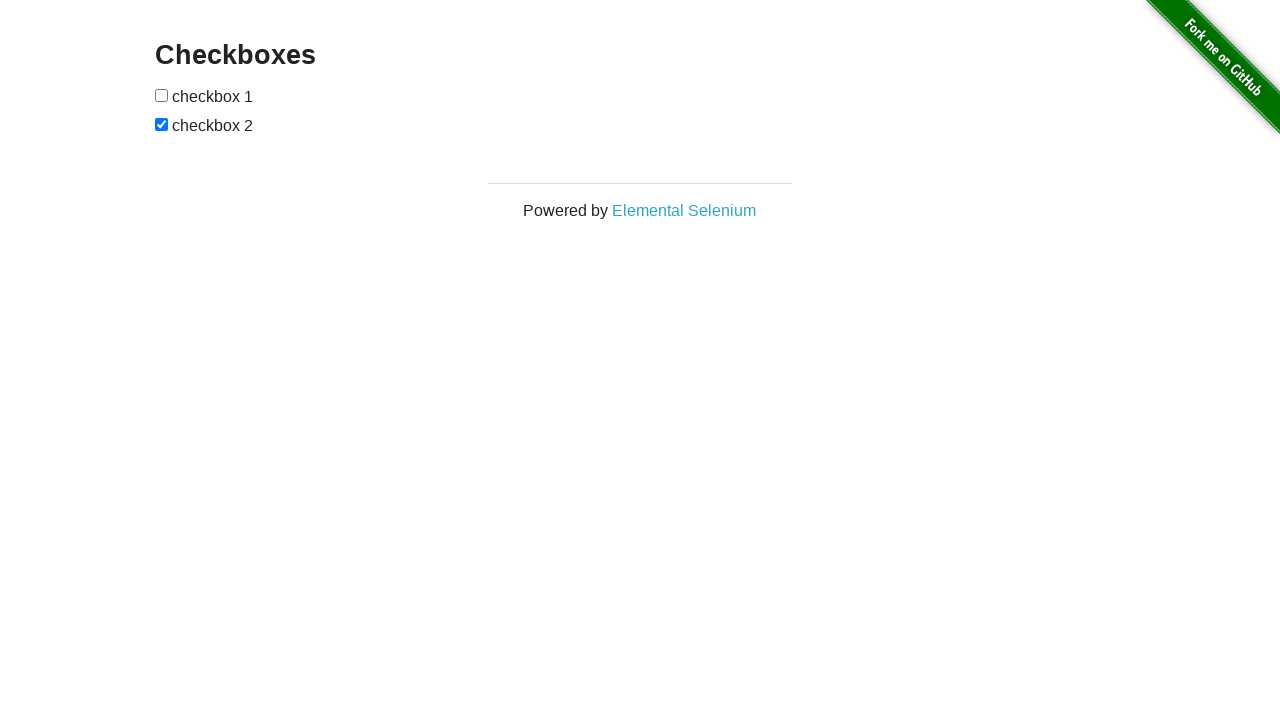

Located first checkbox element
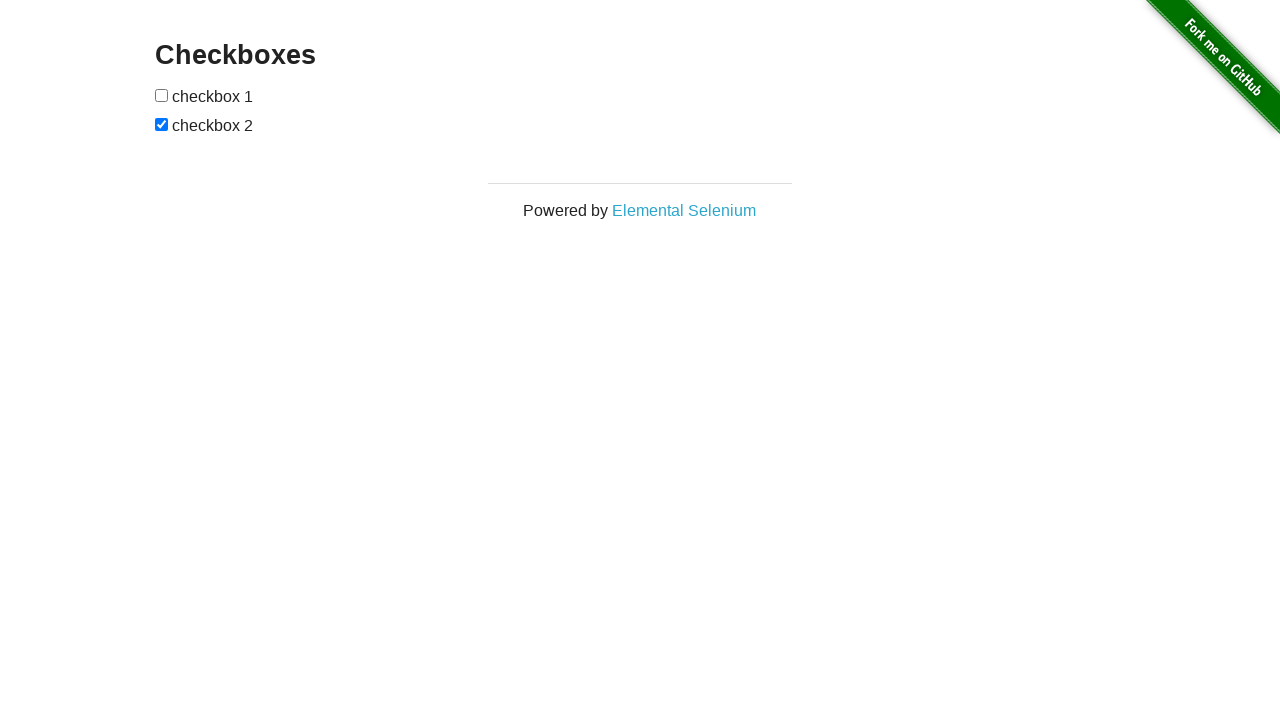

Located second checkbox element
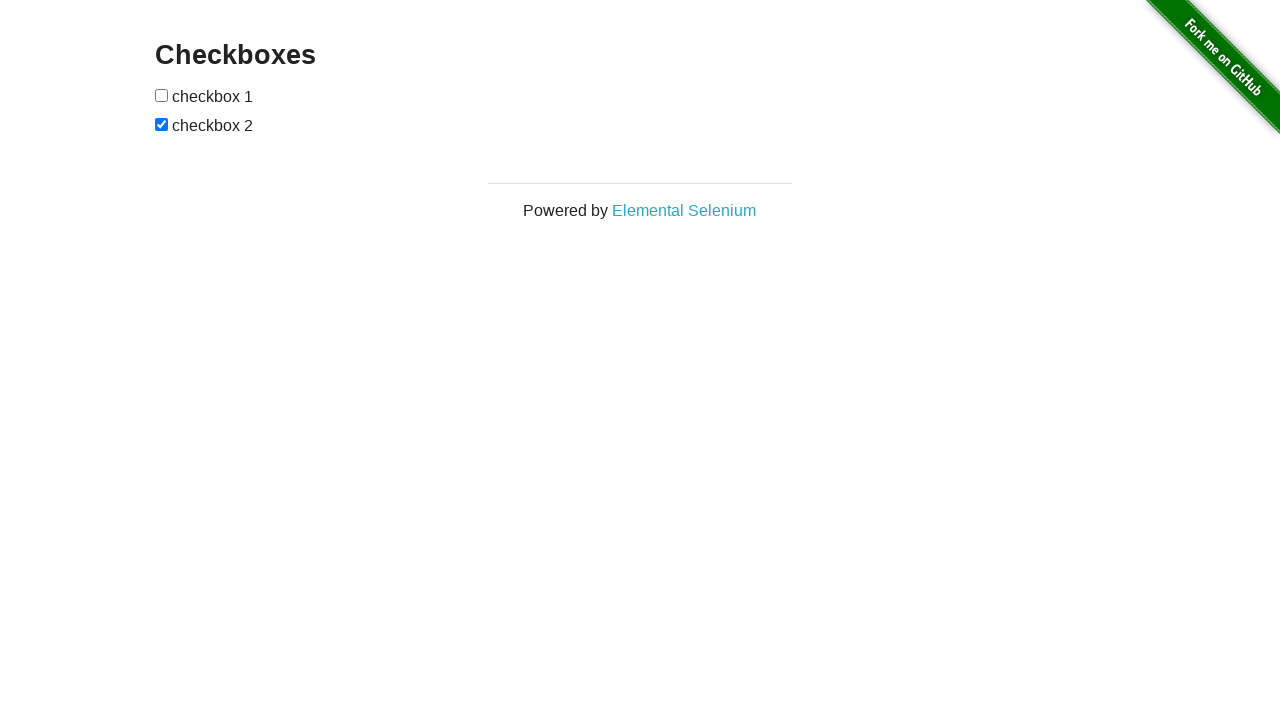

Checked if first checkbox is selected
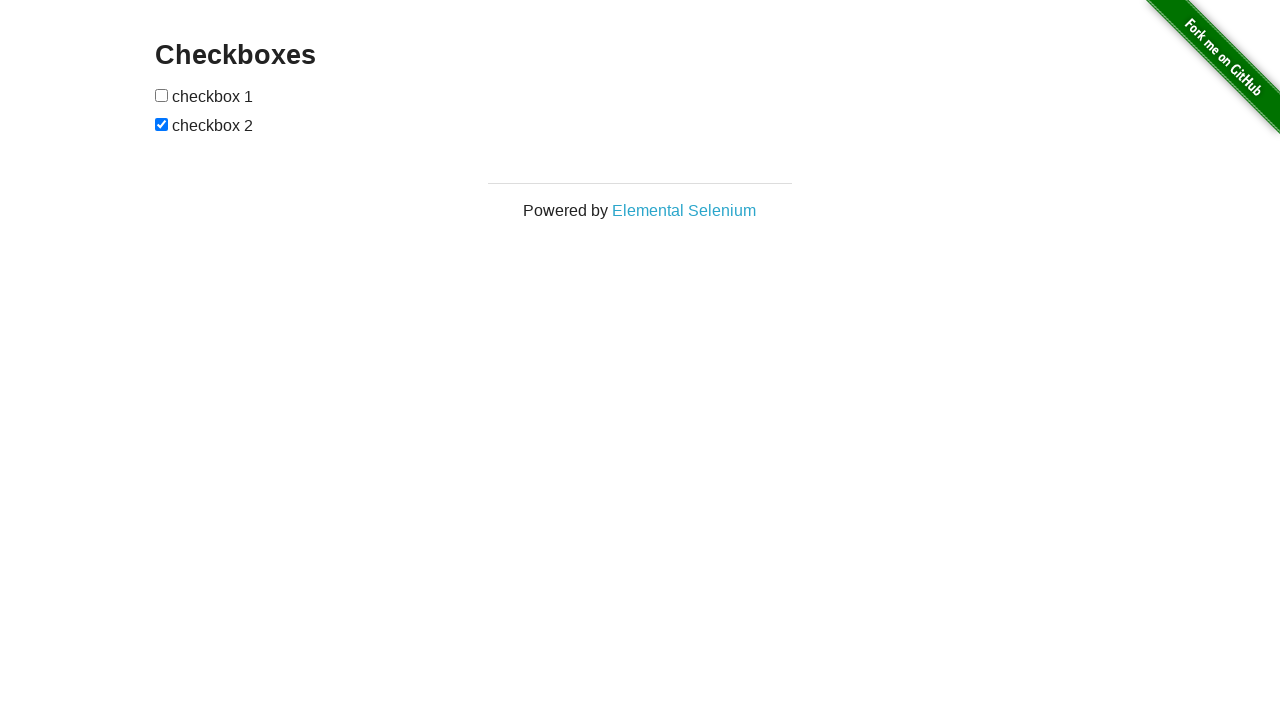

Clicked first checkbox to select it at (162, 95) on (//input[@type='checkbox'])[1]
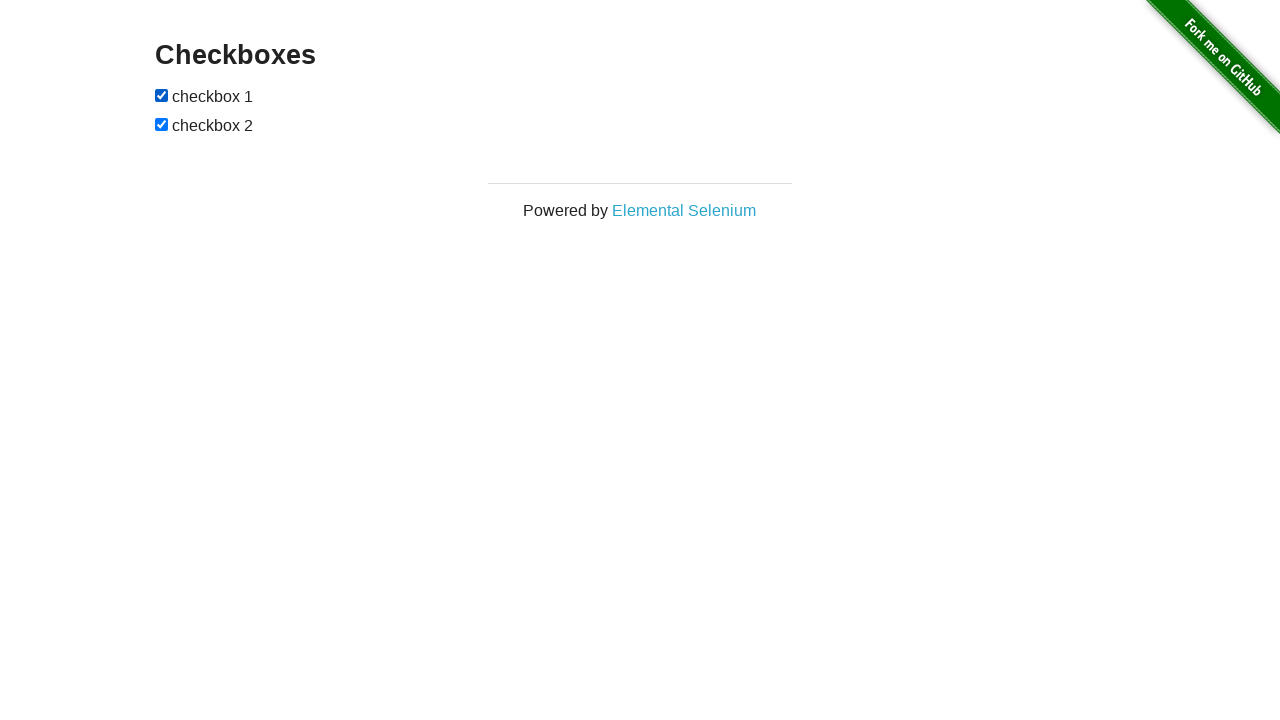

Second checkbox is already selected
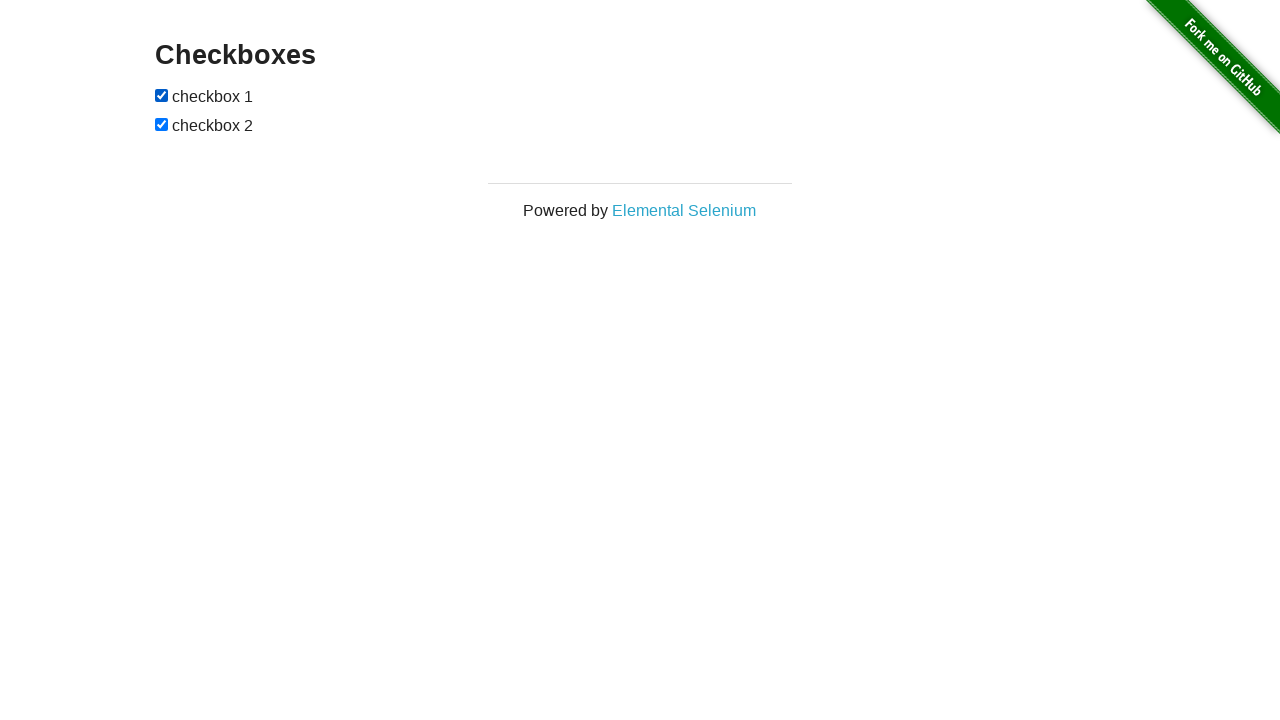

Verified that first checkbox is selected
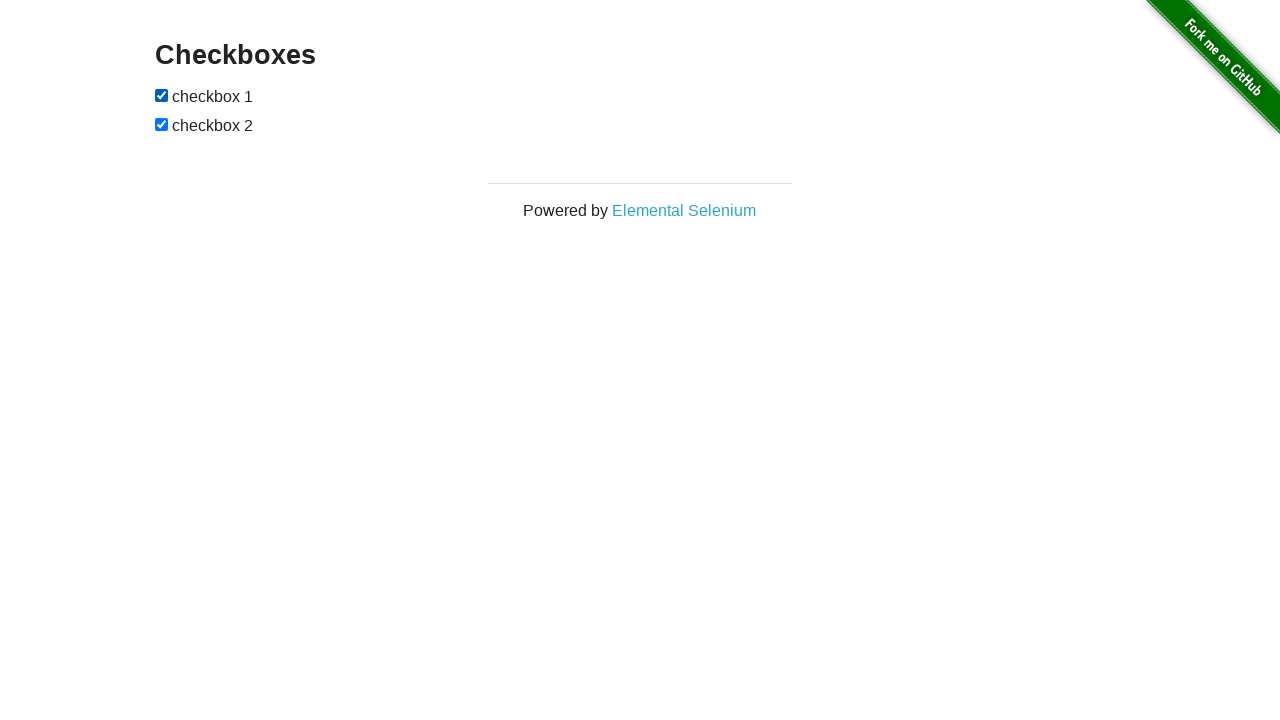

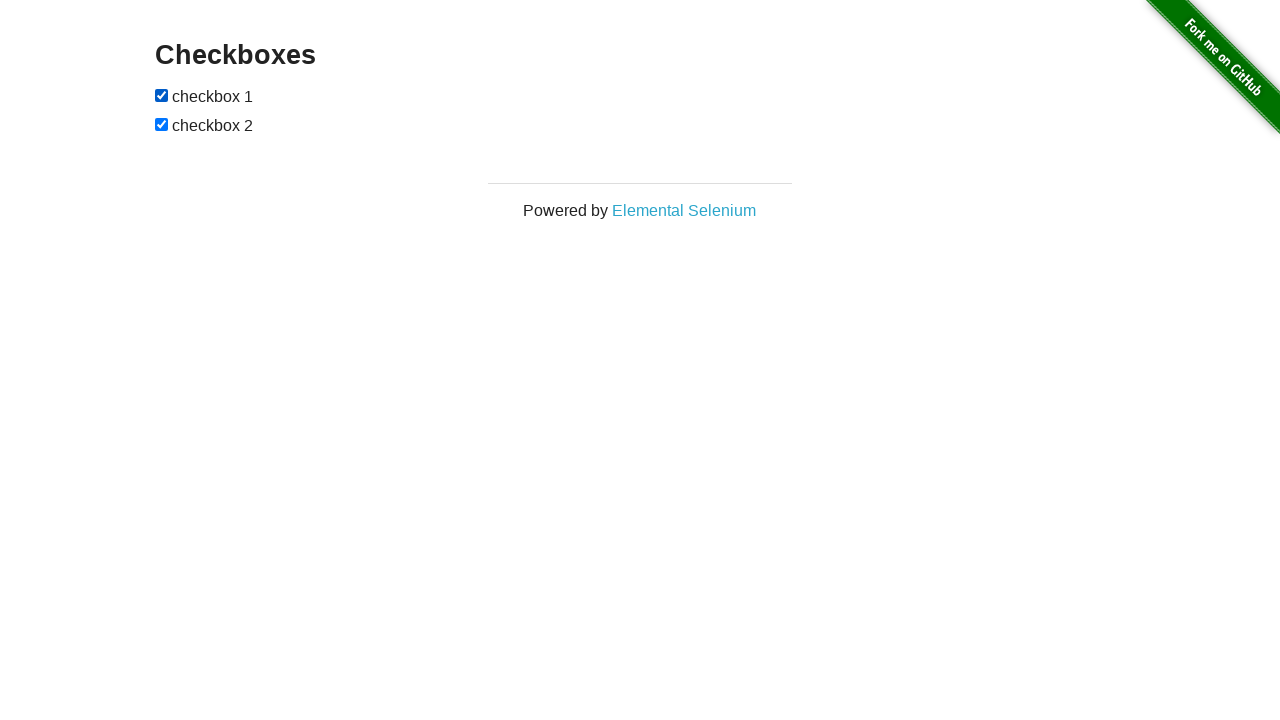